Tests right-click (context click) functionality on a form field

Starting URL: https://trytestingthis.netlify.app/

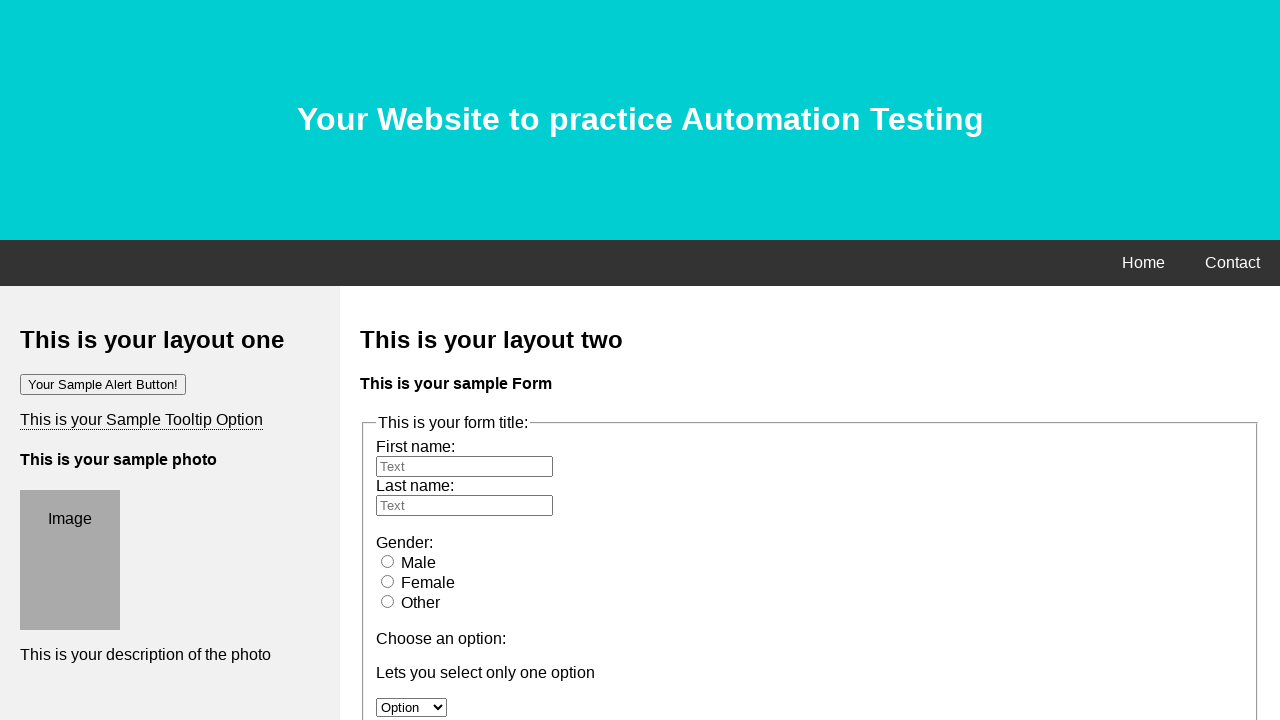

Right-clicked on the first name field to open context menu at (464, 466) on #fname
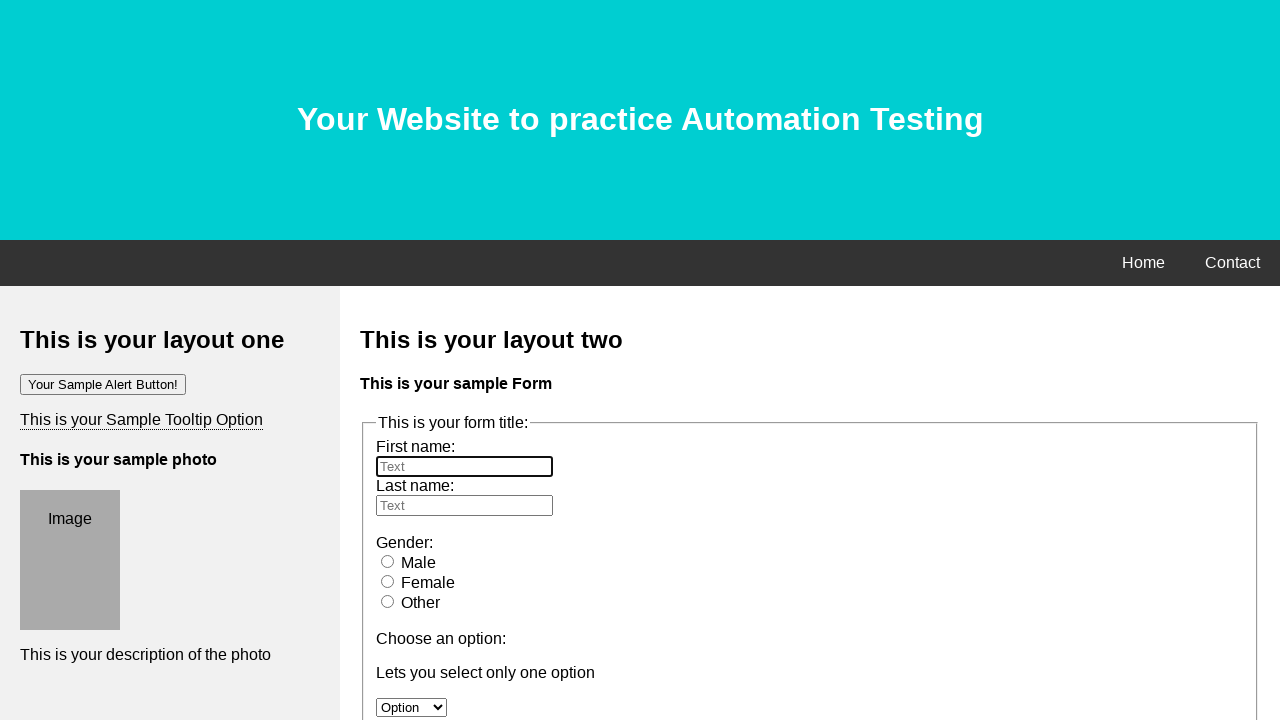

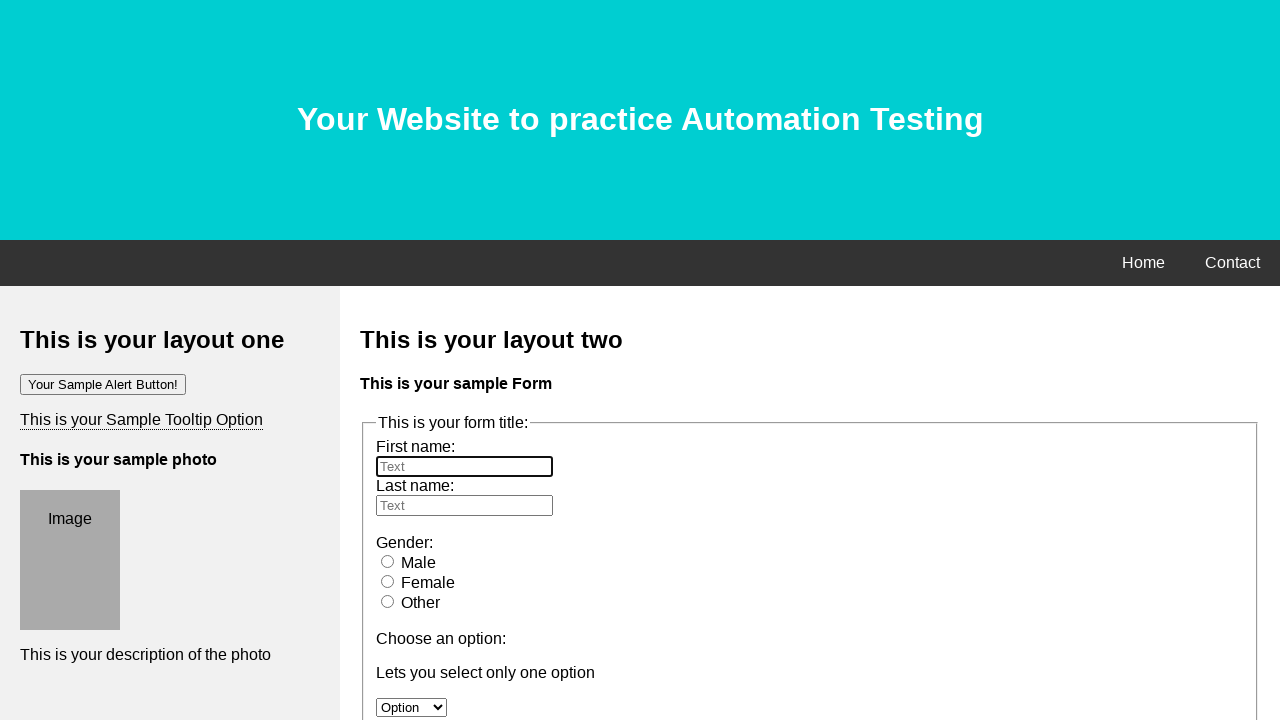